Tests jQuery UI datepicker by navigating to a specific date using month navigation buttons and date selection

Starting URL: https://jqueryui.com/datepicker/

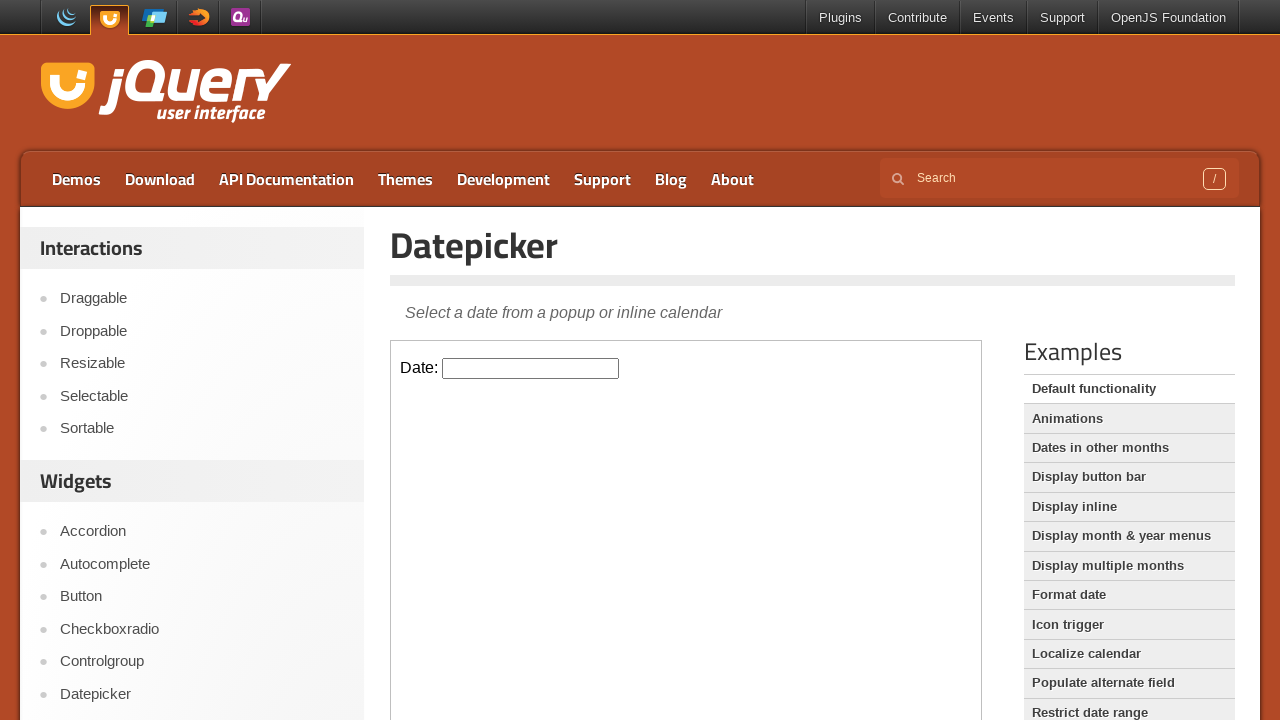

Located the datepicker iframe and element
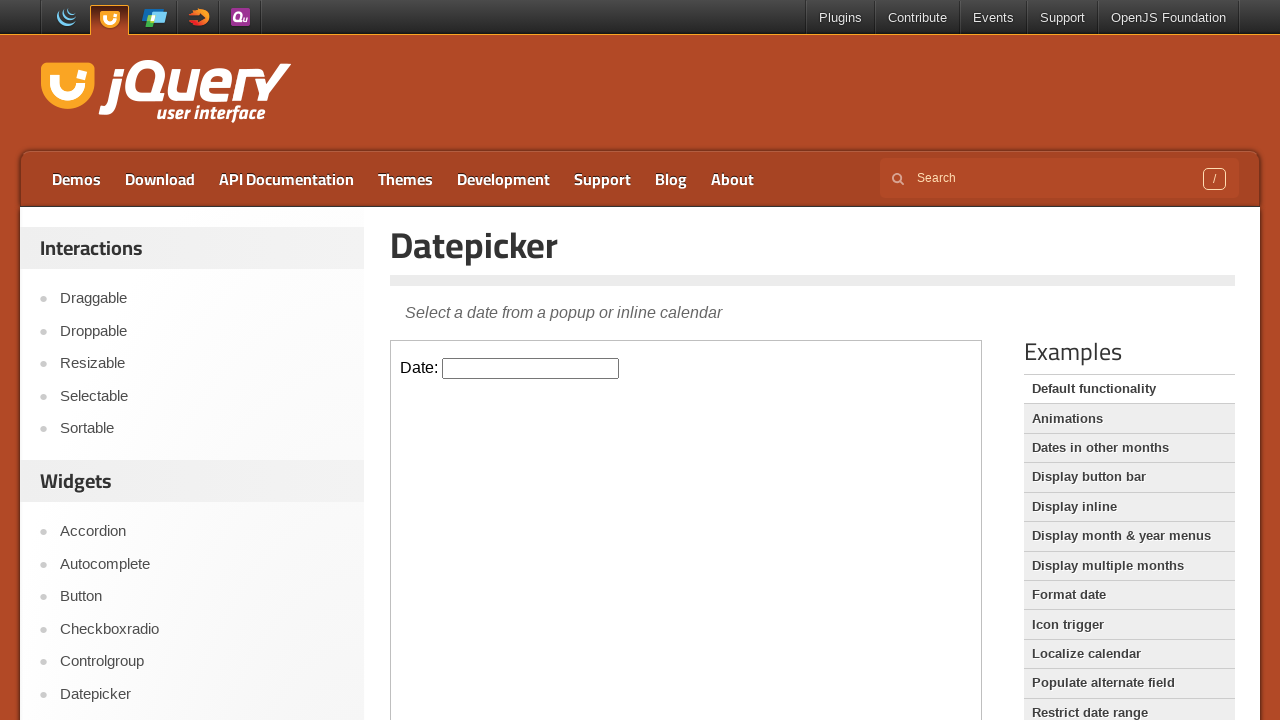

Clicked on the datepicker to open it at (531, 368) on iframe >> nth=0 >> internal:control=enter-frame >> #datepicker
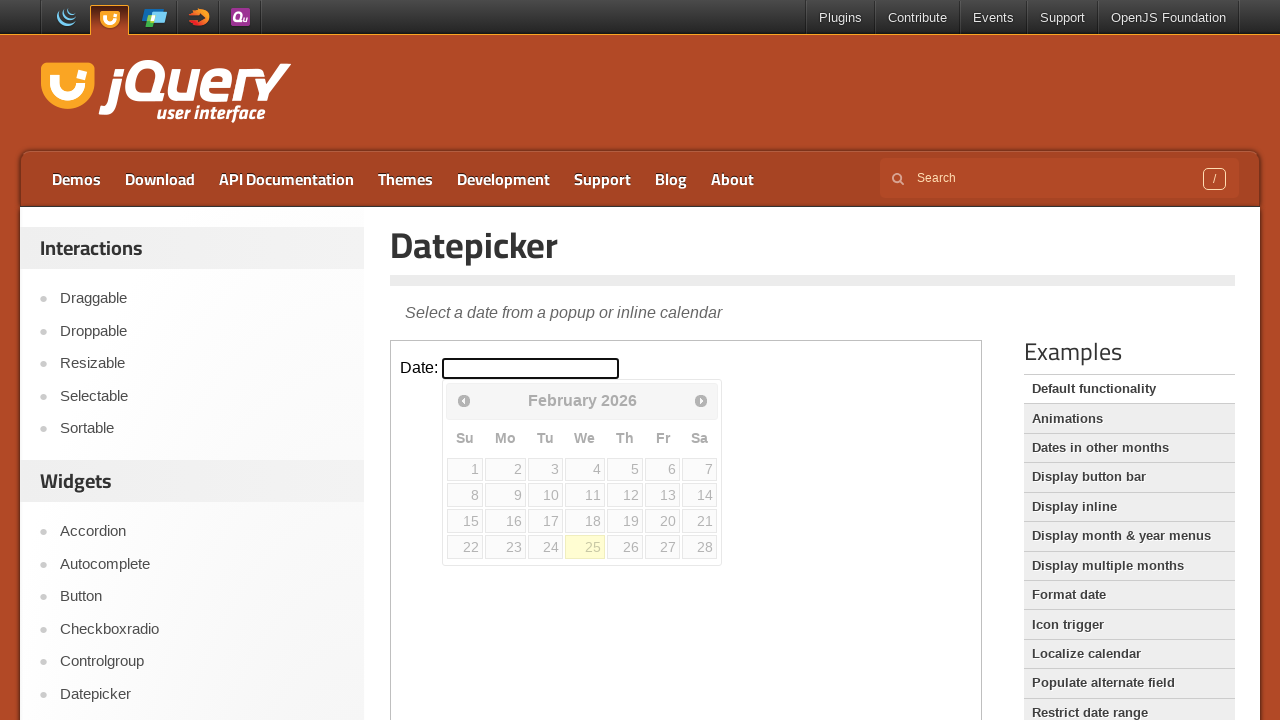

Retrieved current month text: February
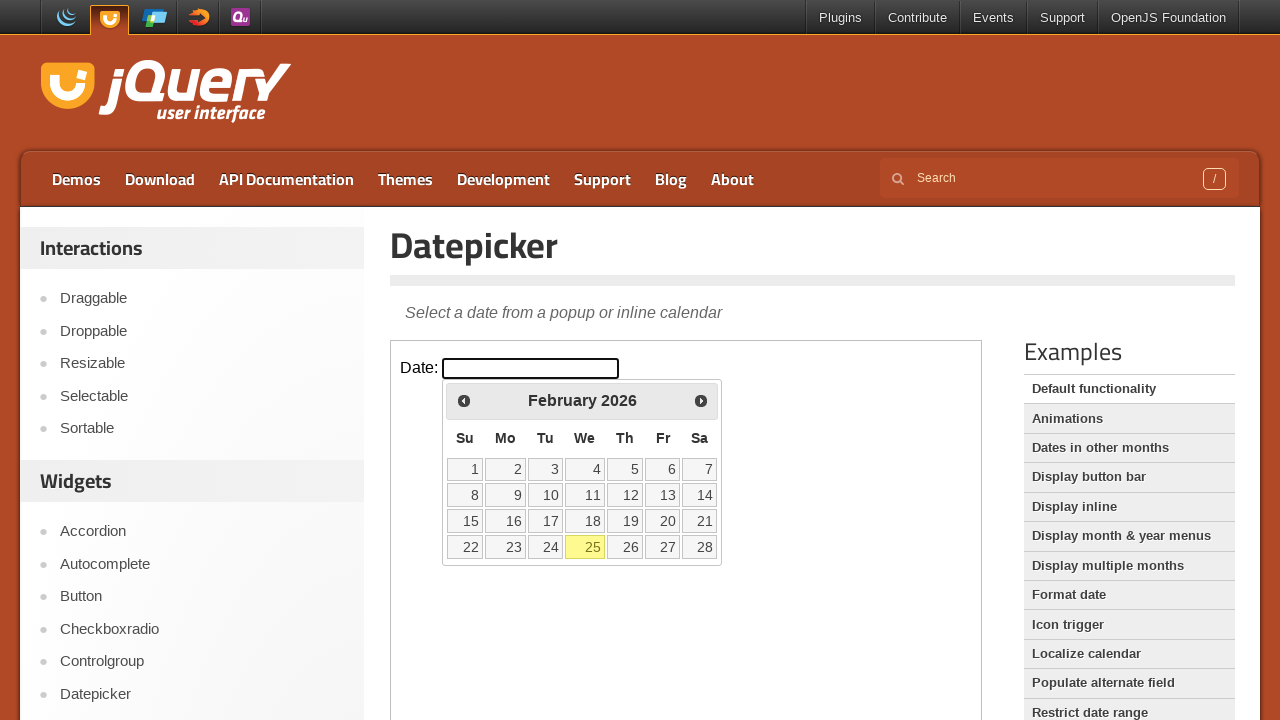

Clicked Next button to navigate forward in months at (701, 400) on iframe >> nth=0 >> internal:control=enter-frame >> xpath=//span[text()='Next']
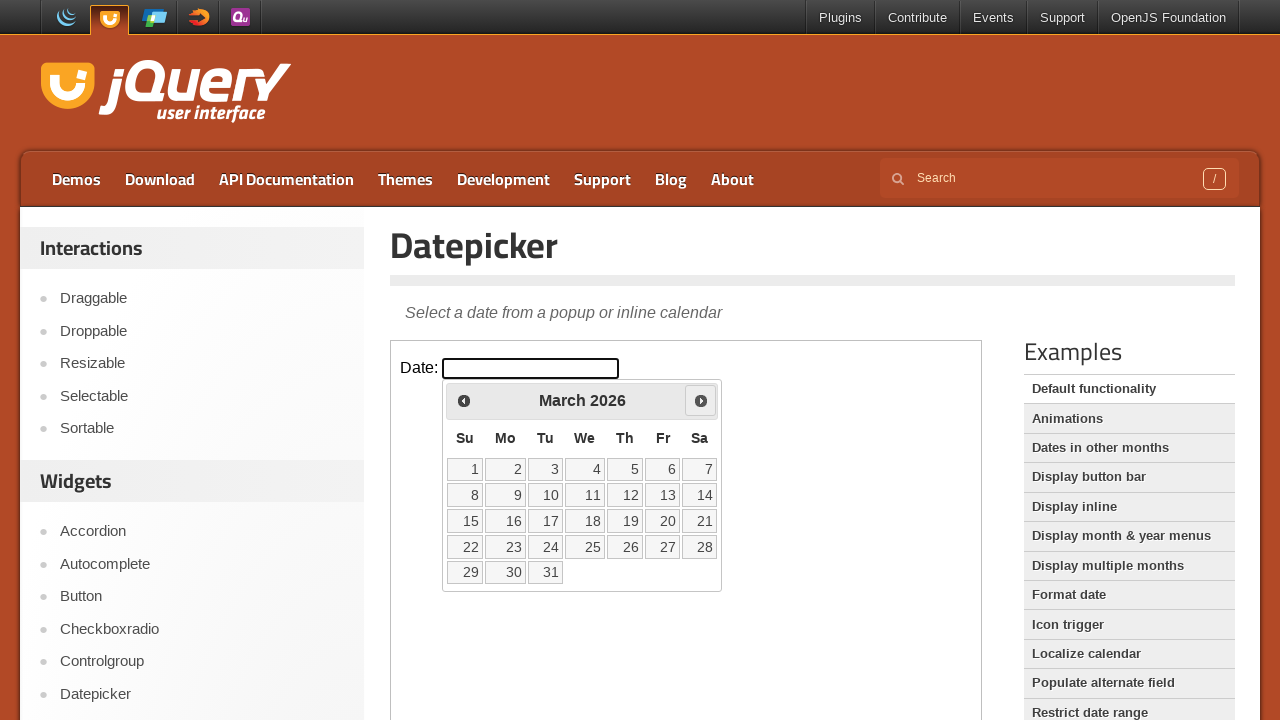

Clicked Next button to navigate forward in months at (701, 400) on iframe >> nth=0 >> internal:control=enter-frame >> xpath=//span[text()='Next']
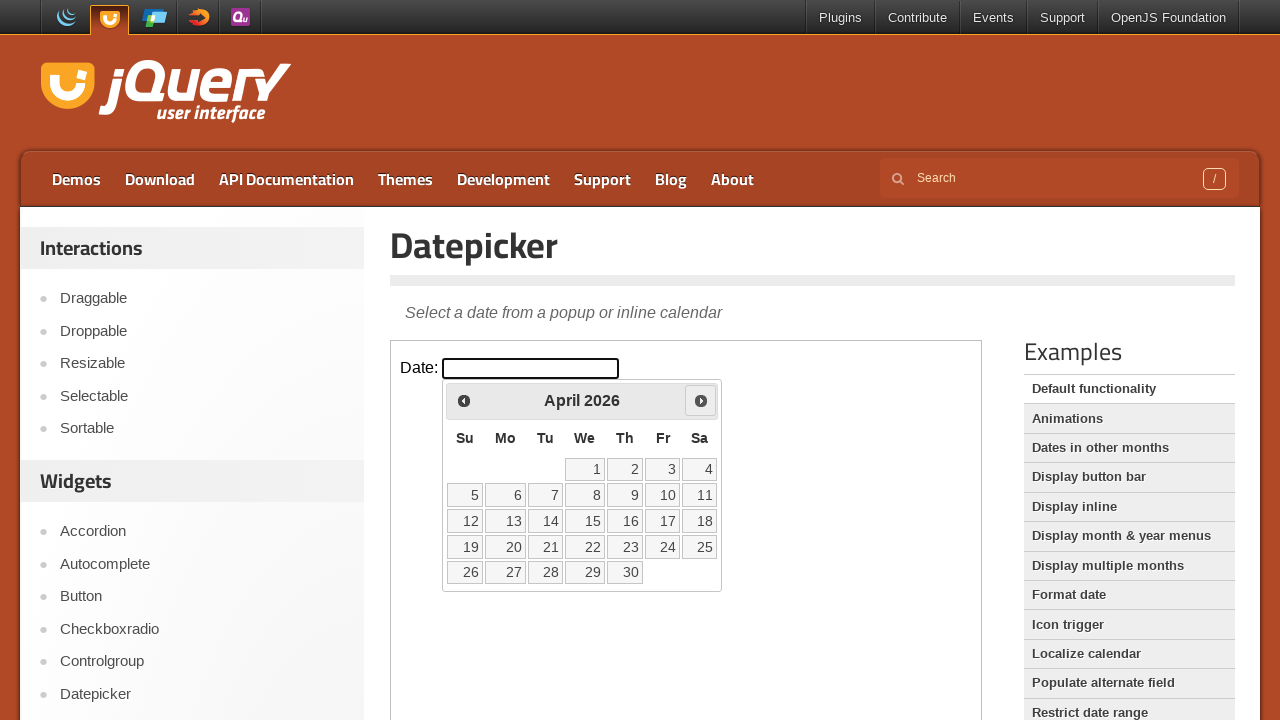

Clicked Next button to navigate forward in months at (701, 400) on iframe >> nth=0 >> internal:control=enter-frame >> xpath=//span[text()='Next']
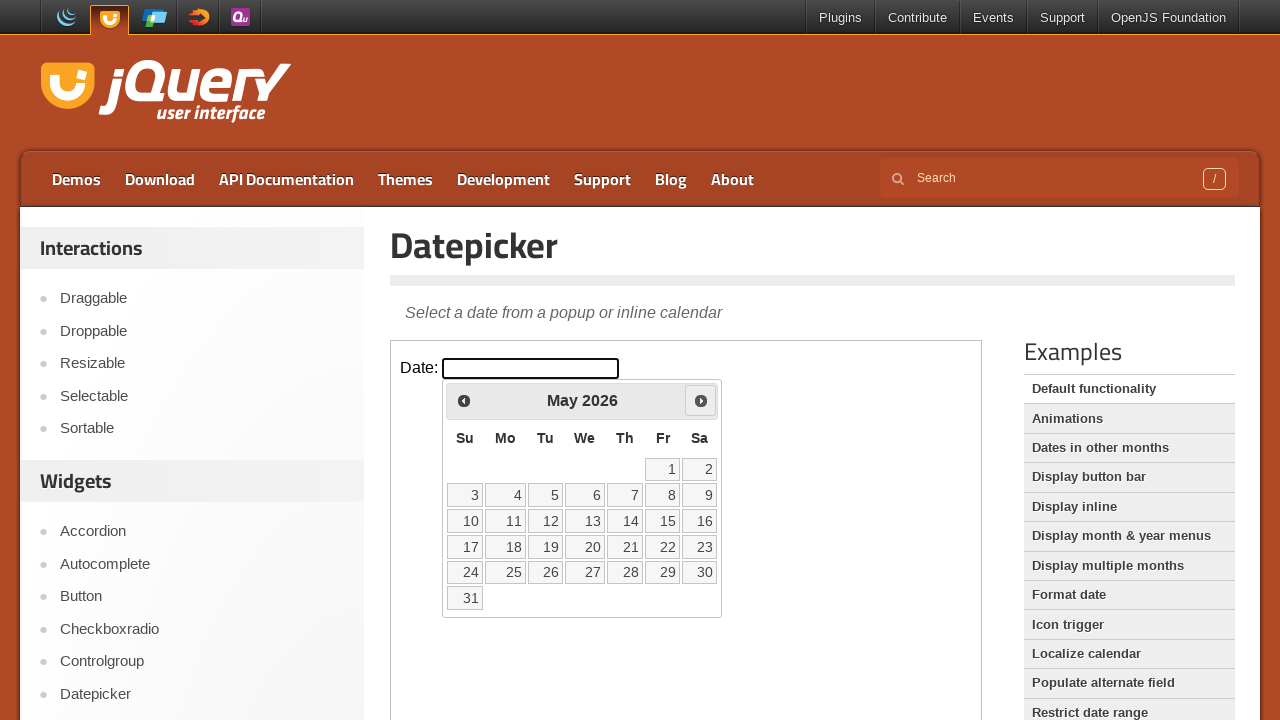

Clicked Next button to navigate forward in months at (701, 400) on iframe >> nth=0 >> internal:control=enter-frame >> xpath=//span[text()='Next']
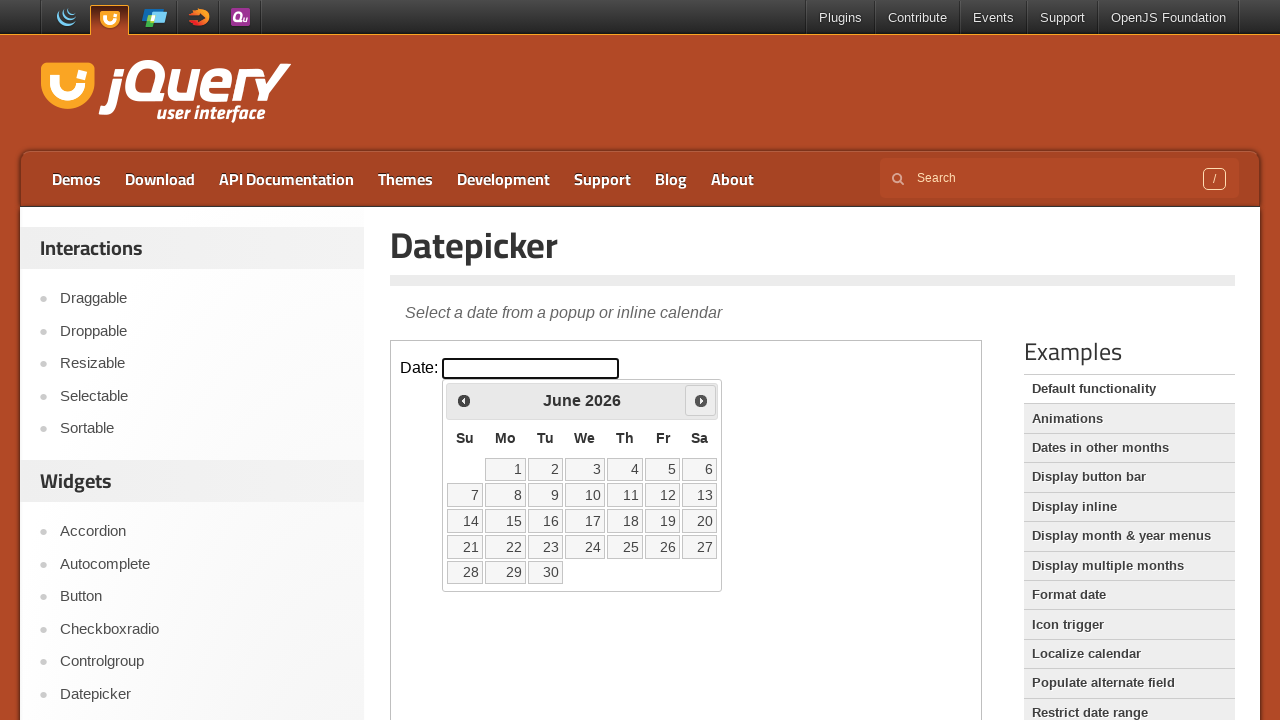

Clicked Next button to navigate forward in months at (701, 400) on iframe >> nth=0 >> internal:control=enter-frame >> xpath=//span[text()='Next']
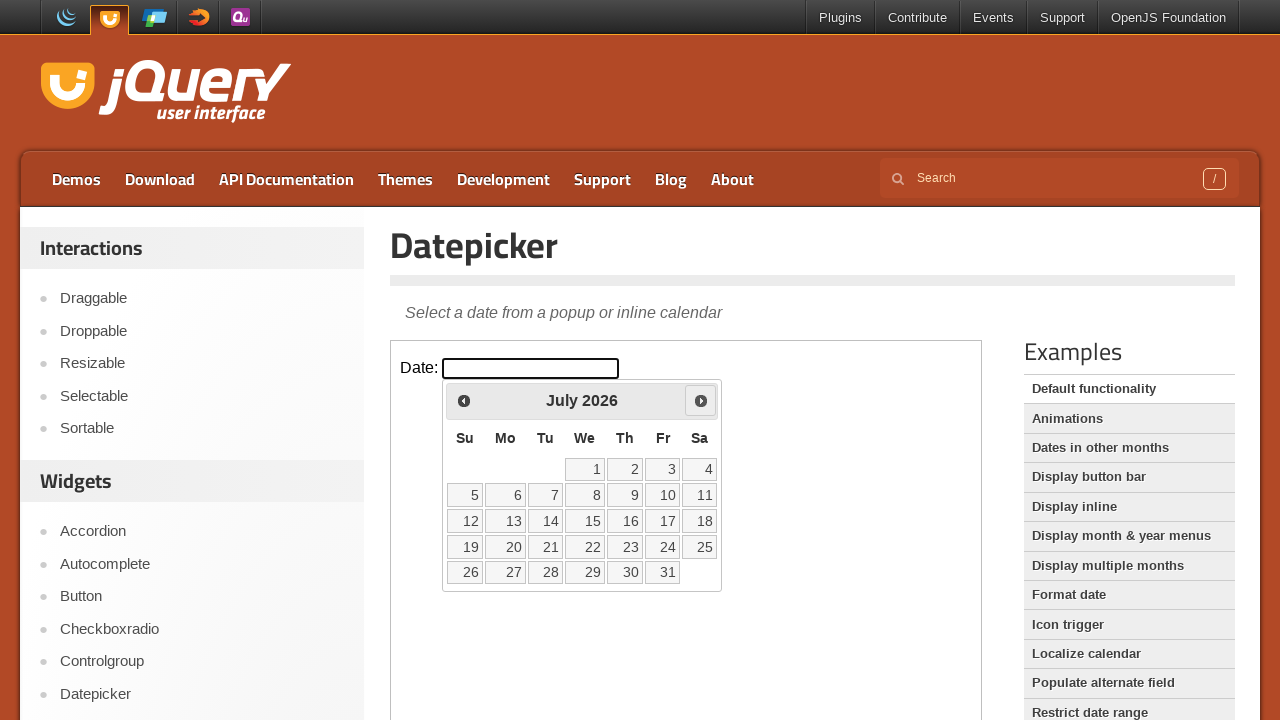

Clicked Next button to navigate forward in months at (701, 400) on iframe >> nth=0 >> internal:control=enter-frame >> xpath=//span[text()='Next']
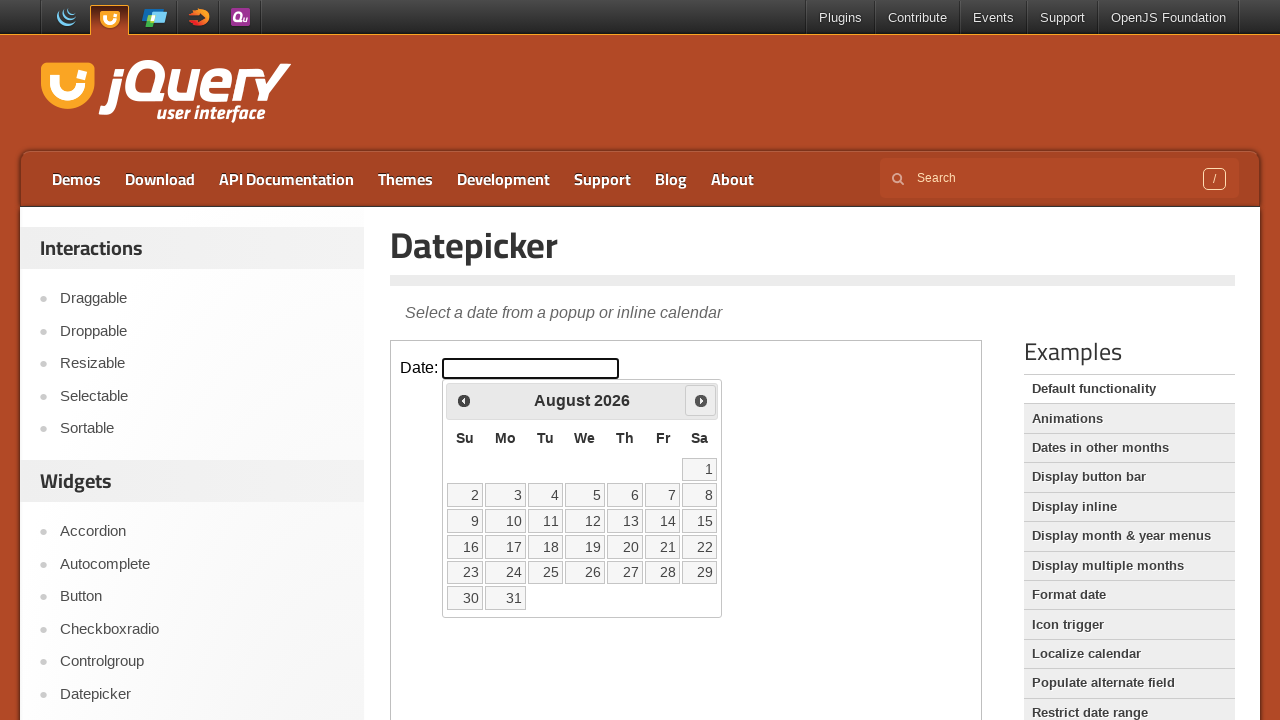

Clicked Next button to navigate forward in months at (701, 400) on iframe >> nth=0 >> internal:control=enter-frame >> xpath=//span[text()='Next']
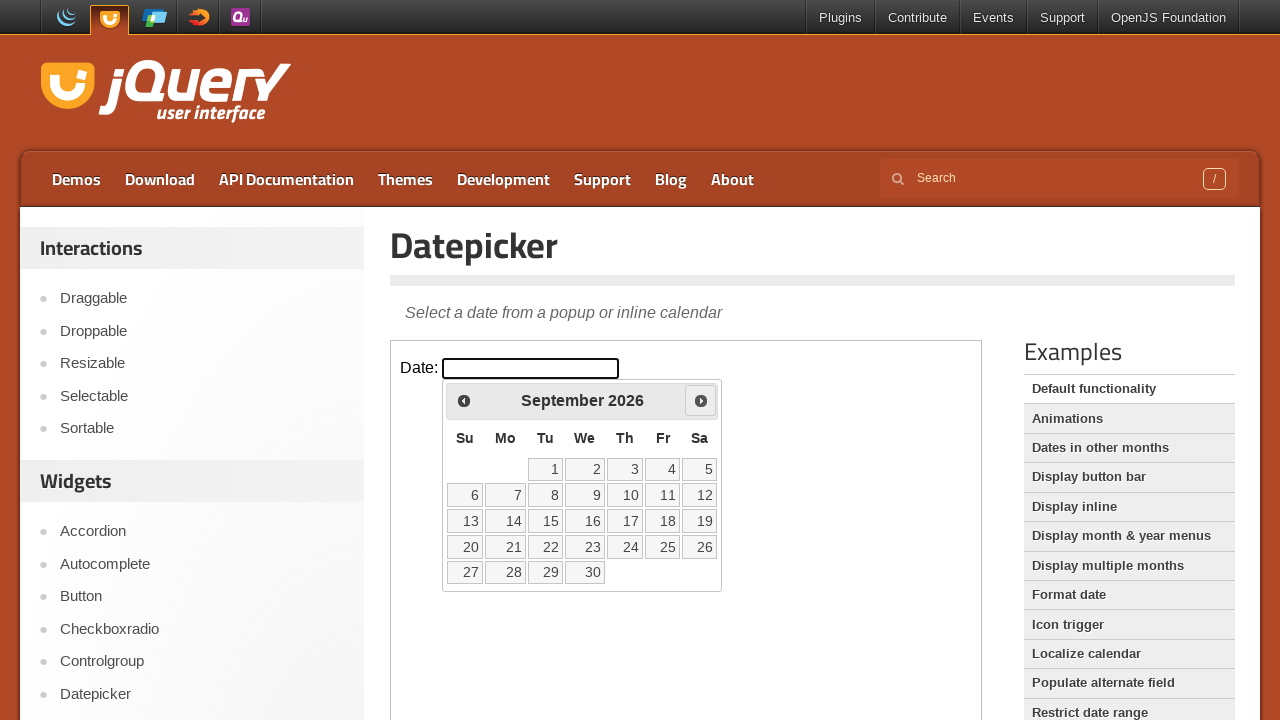

Clicked on day 17 to select the date 17/09/2023 at (625, 521) on iframe >> nth=0 >> internal:control=enter-frame >> internal:text="17"s
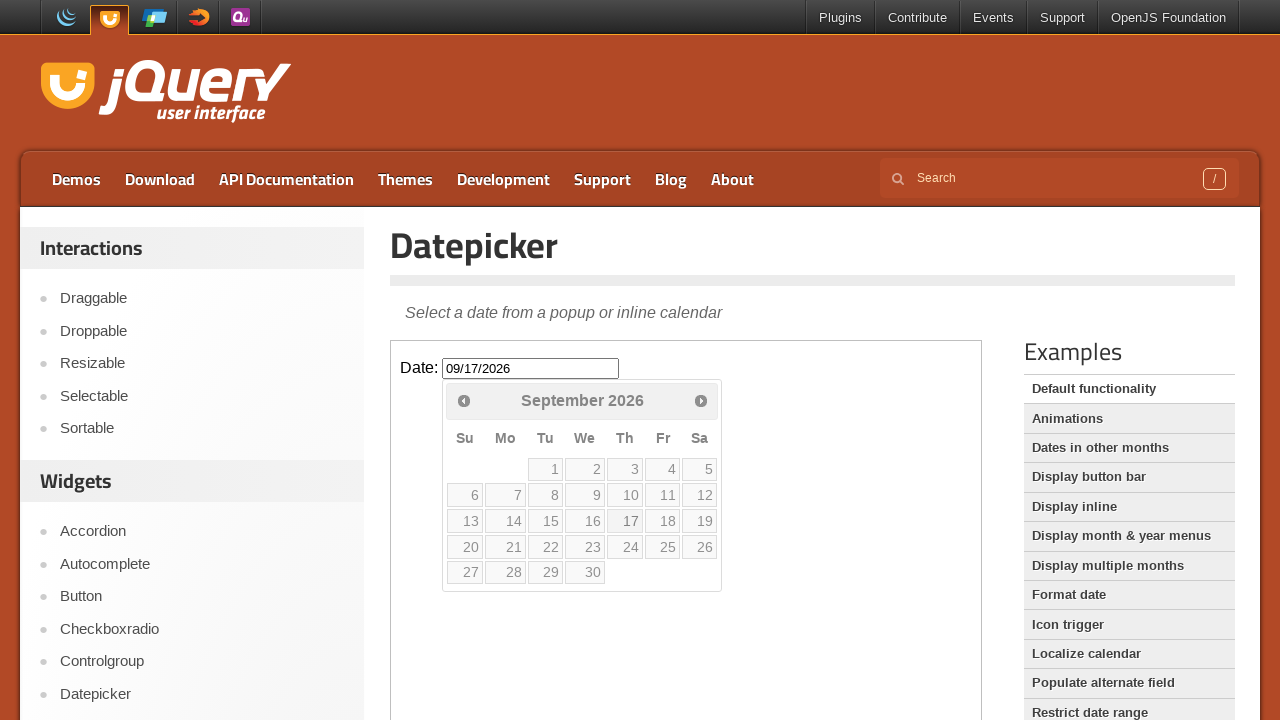

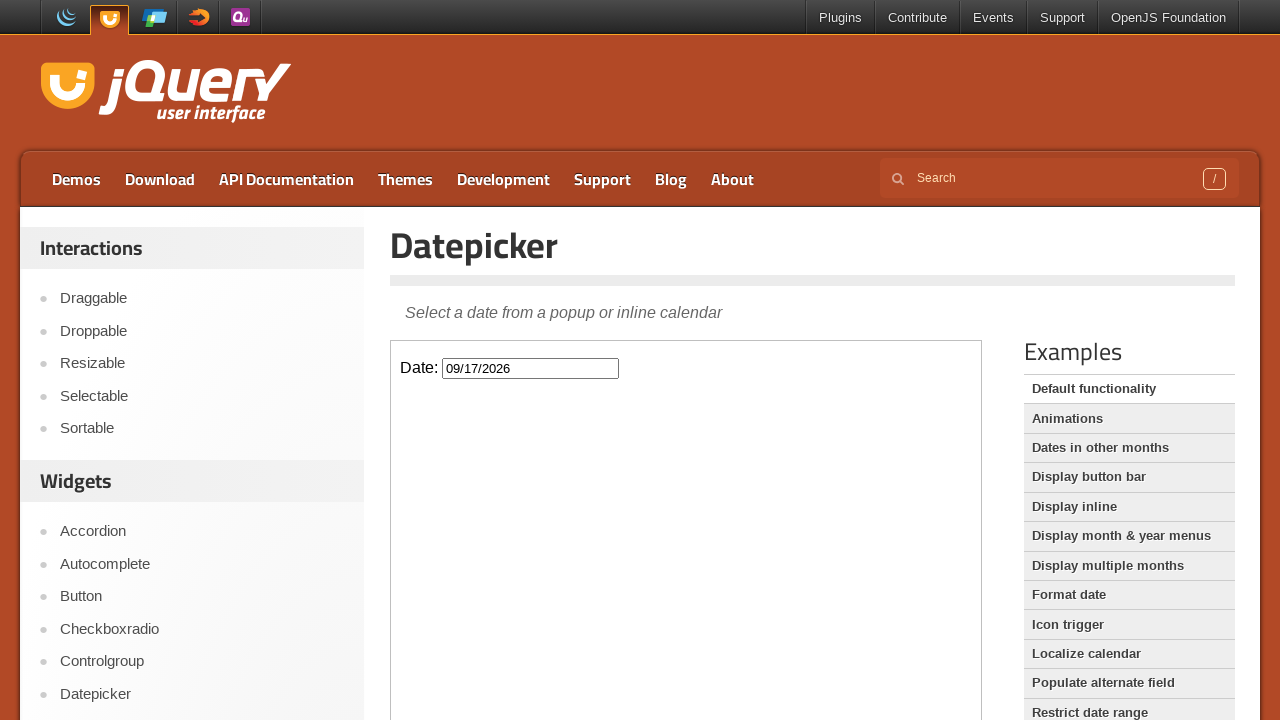